Tests hover functionality by moving the mouse over three different images on the page to trigger hover effects

Starting URL: http://the-internet.herokuapp.com/hovers

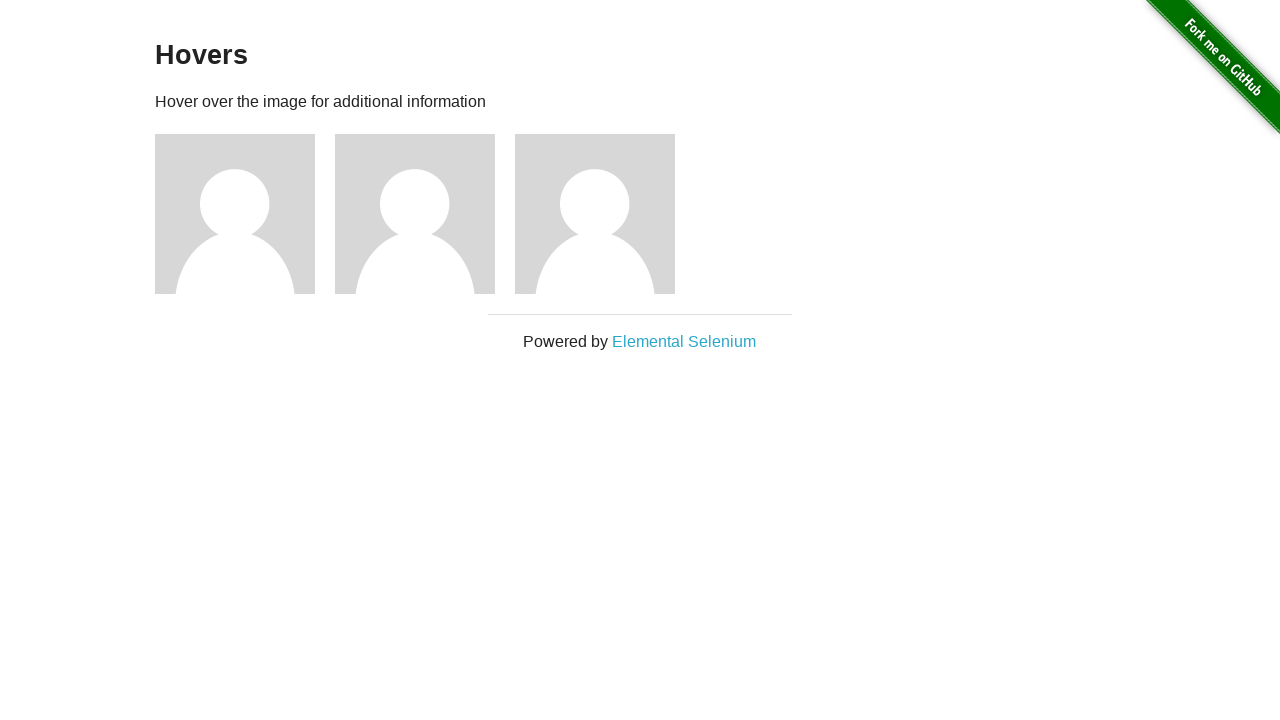

Hovered over the first image to trigger hover effect at (235, 214) on xpath=//div[@class='example']//div[1]//img[1]
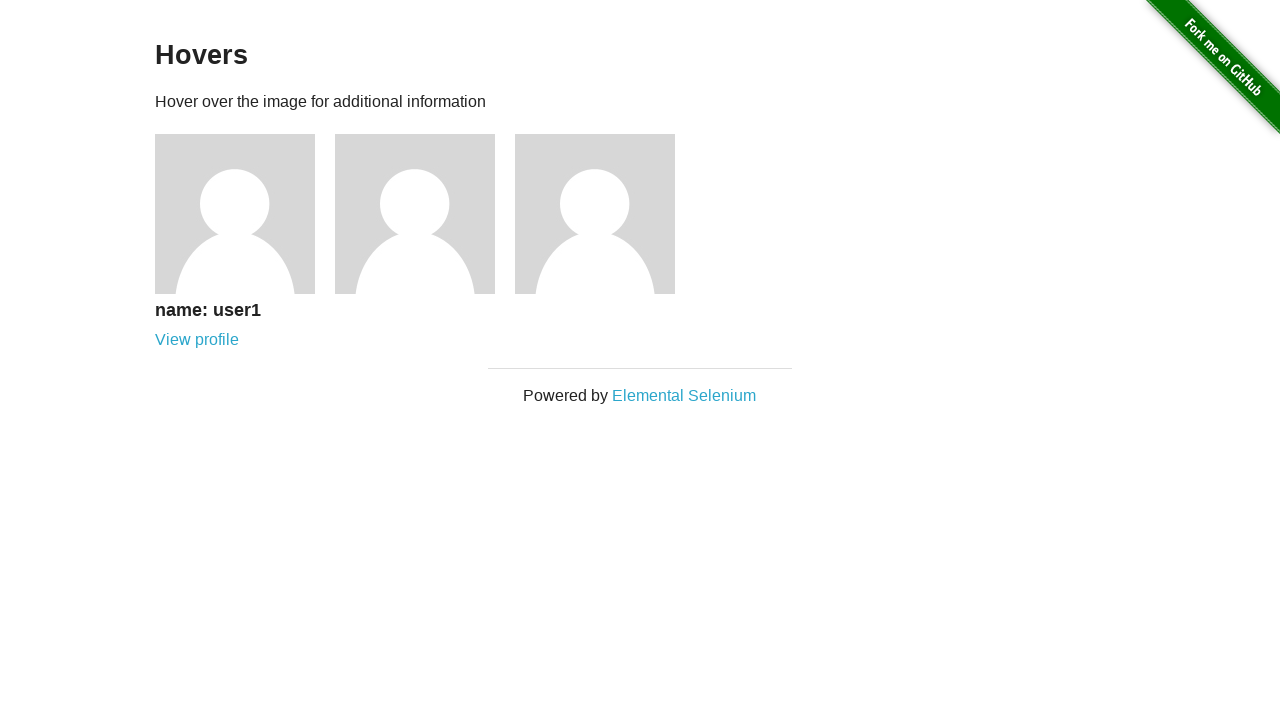

Hovered over the second image to trigger hover effect at (415, 214) on xpath=//div[@class='row']//div[2]//img[1]
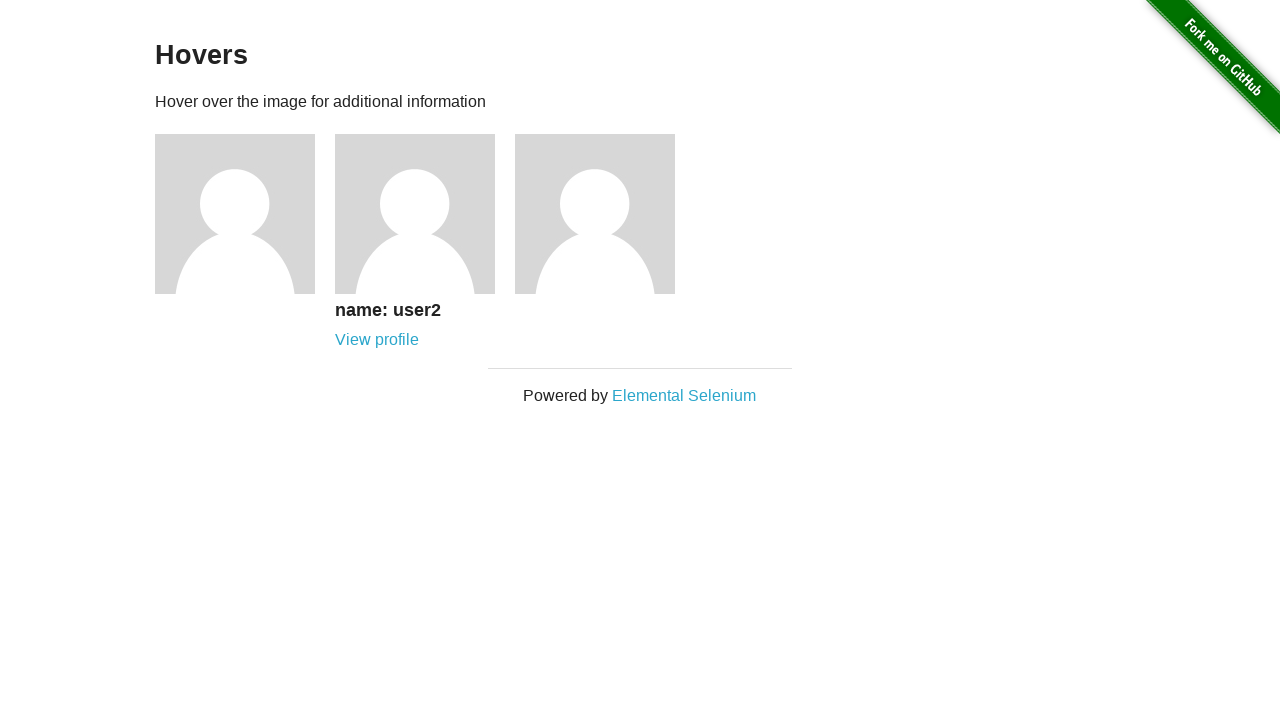

Hovered over the third image to trigger hover effect at (595, 214) on xpath=//div[3]//img[1]
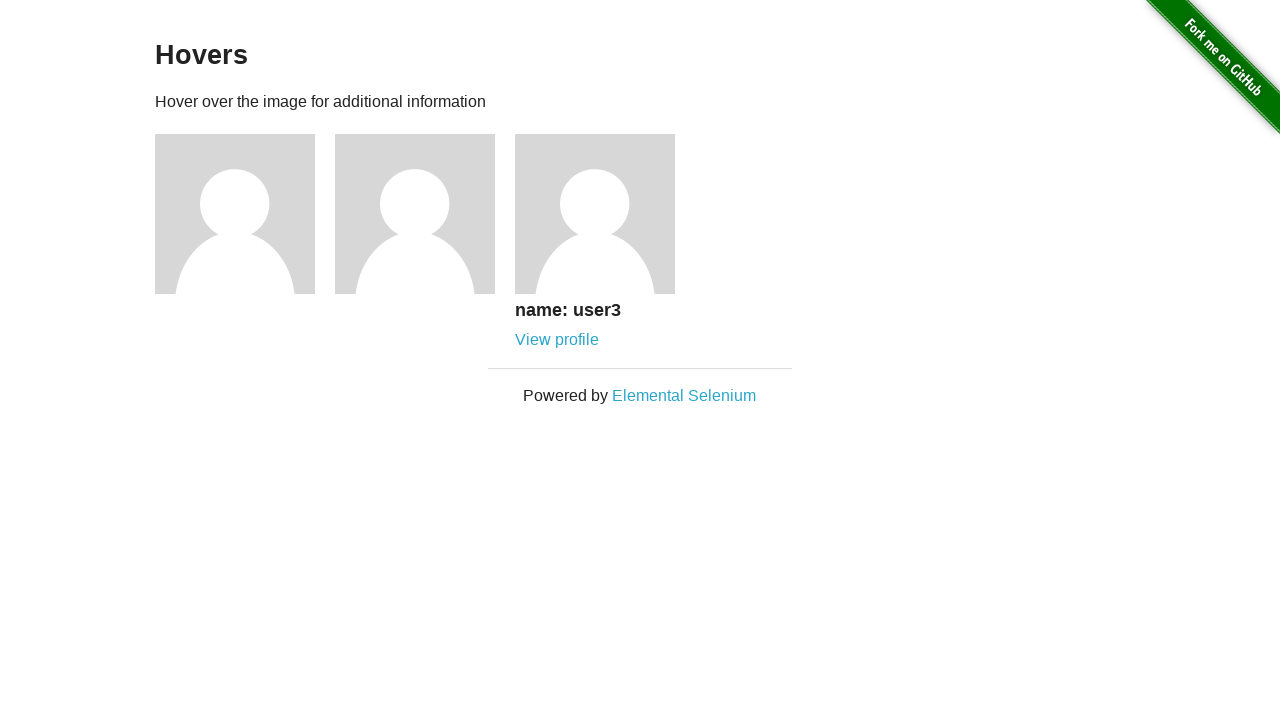

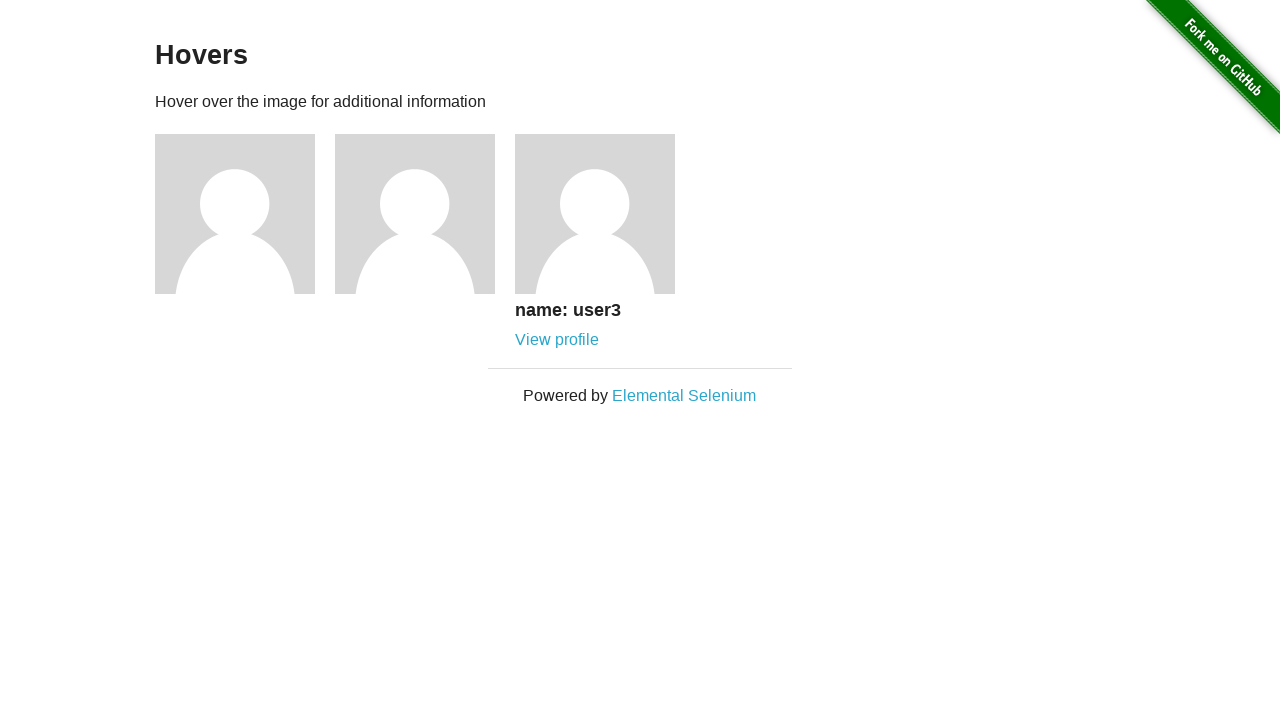